Tests window handling functionality by opening a new window, switching between windows, and verifying page titles in each window

Starting URL: https://the-internet.herokuapp.com/windows

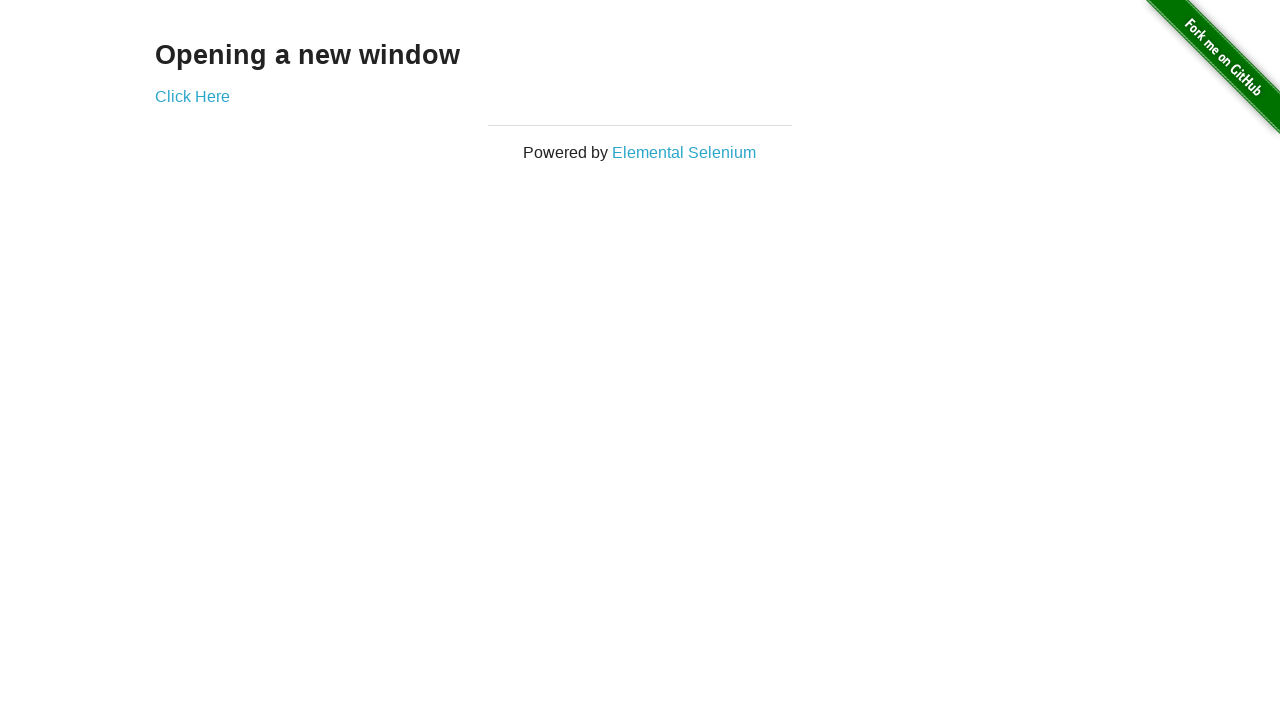

Got initial page context
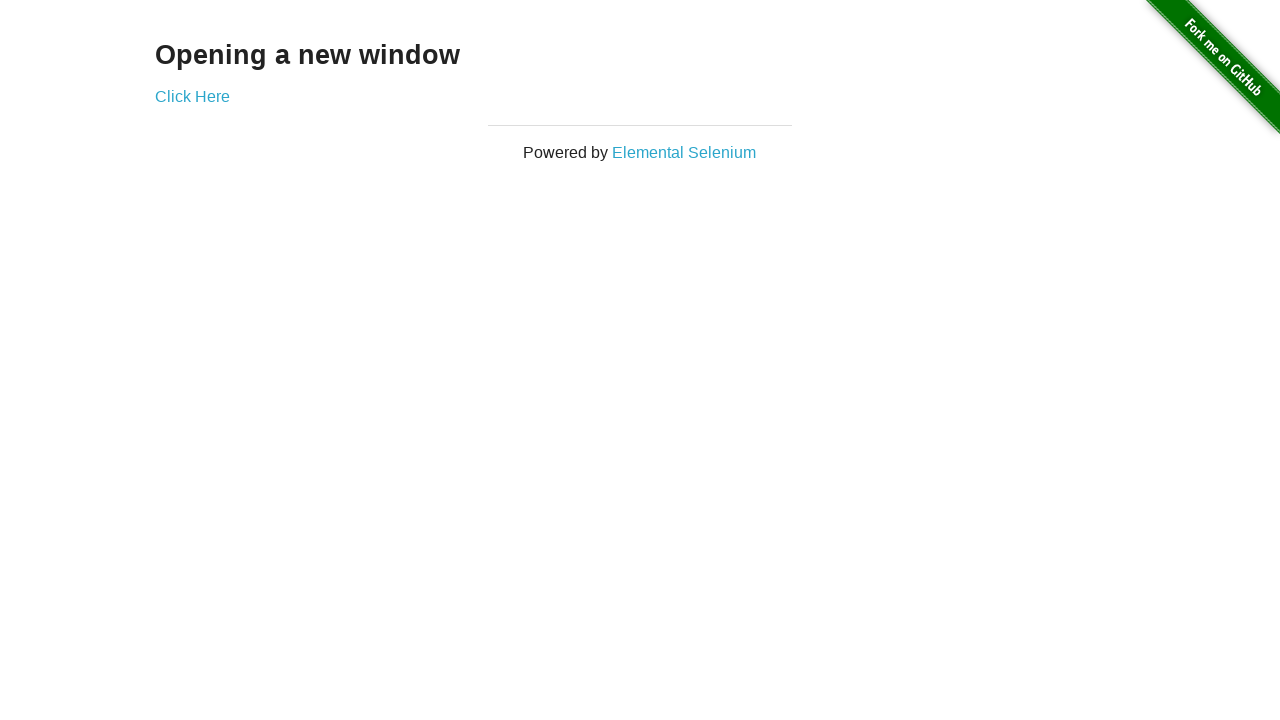

Located text element 'Opening a new window'
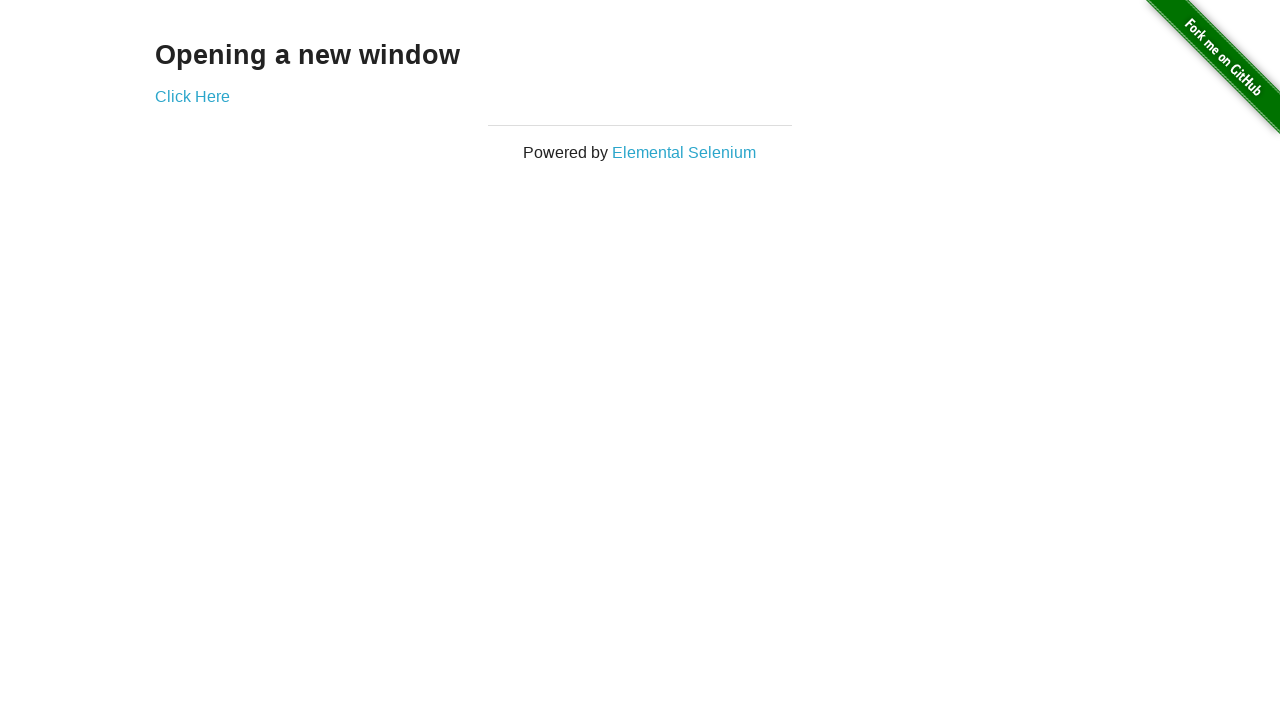

Verified initial page text 'Opening a new window'
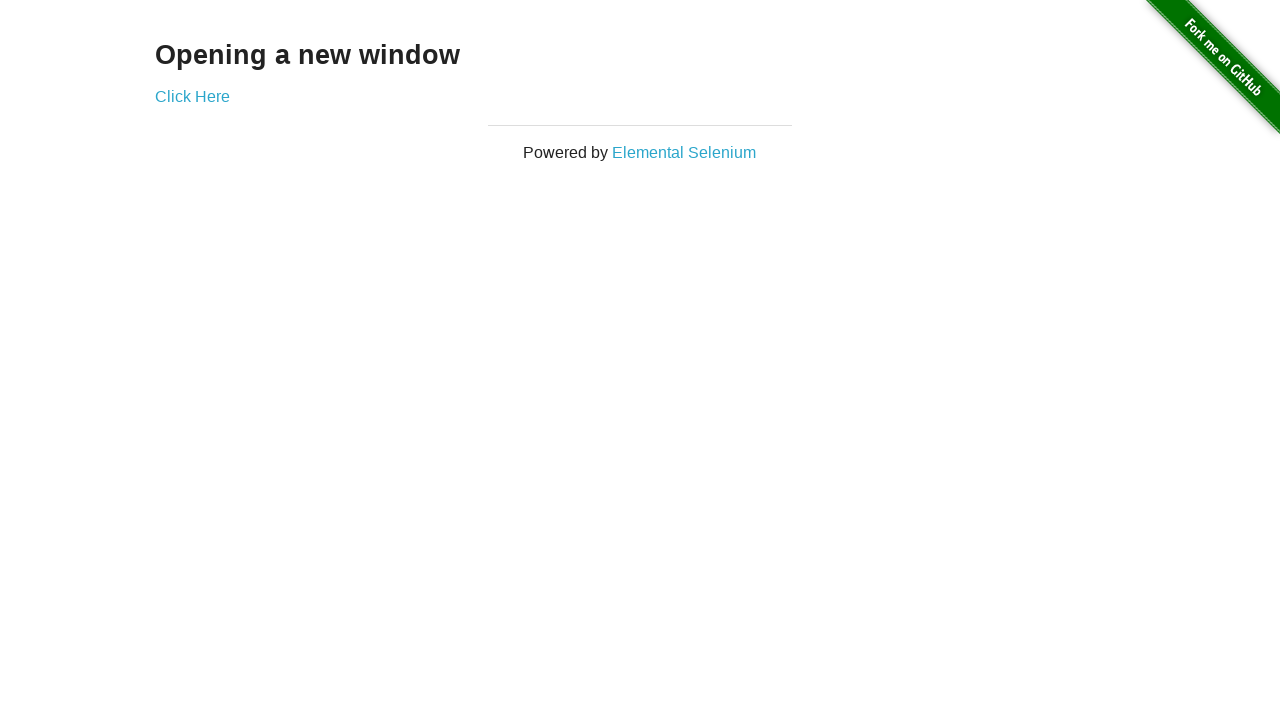

Verified initial page title contains 'The Internet'
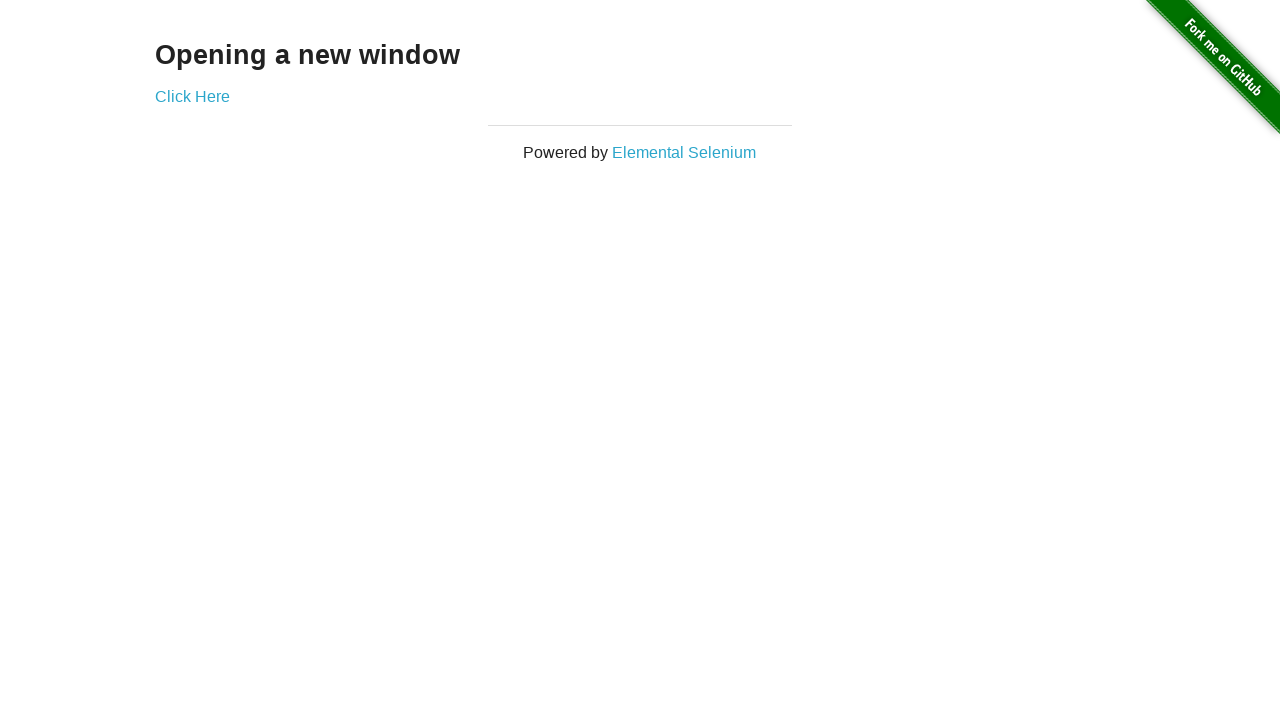

Clicked 'Click Here' button to open new window at (192, 96) on xpath=//*[.='Click Here']
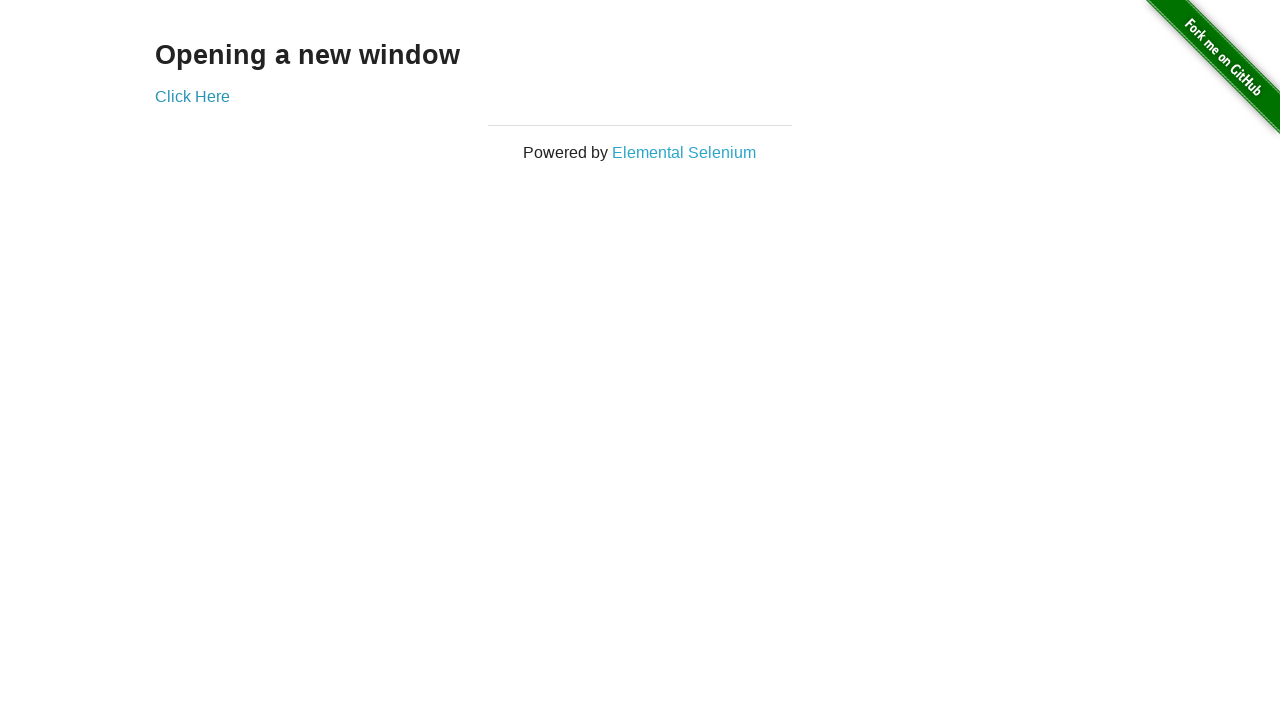

New window opened and captured
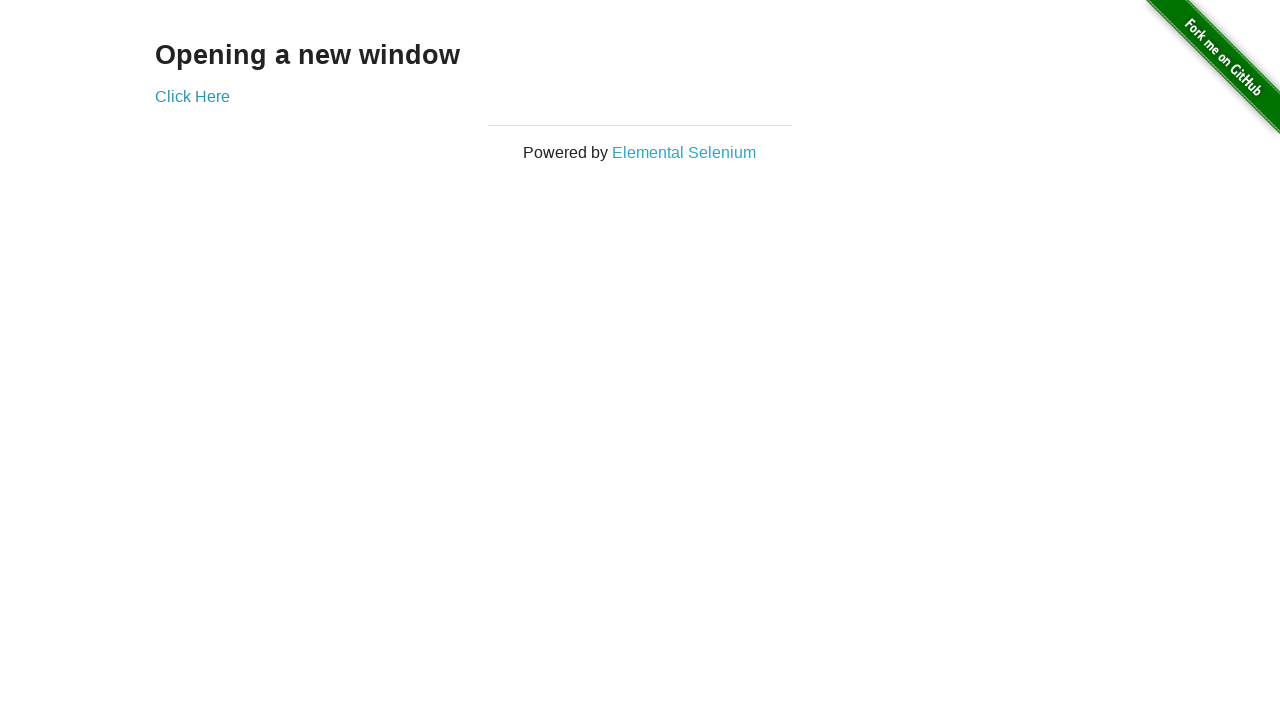

Verified new window title is 'New Window'
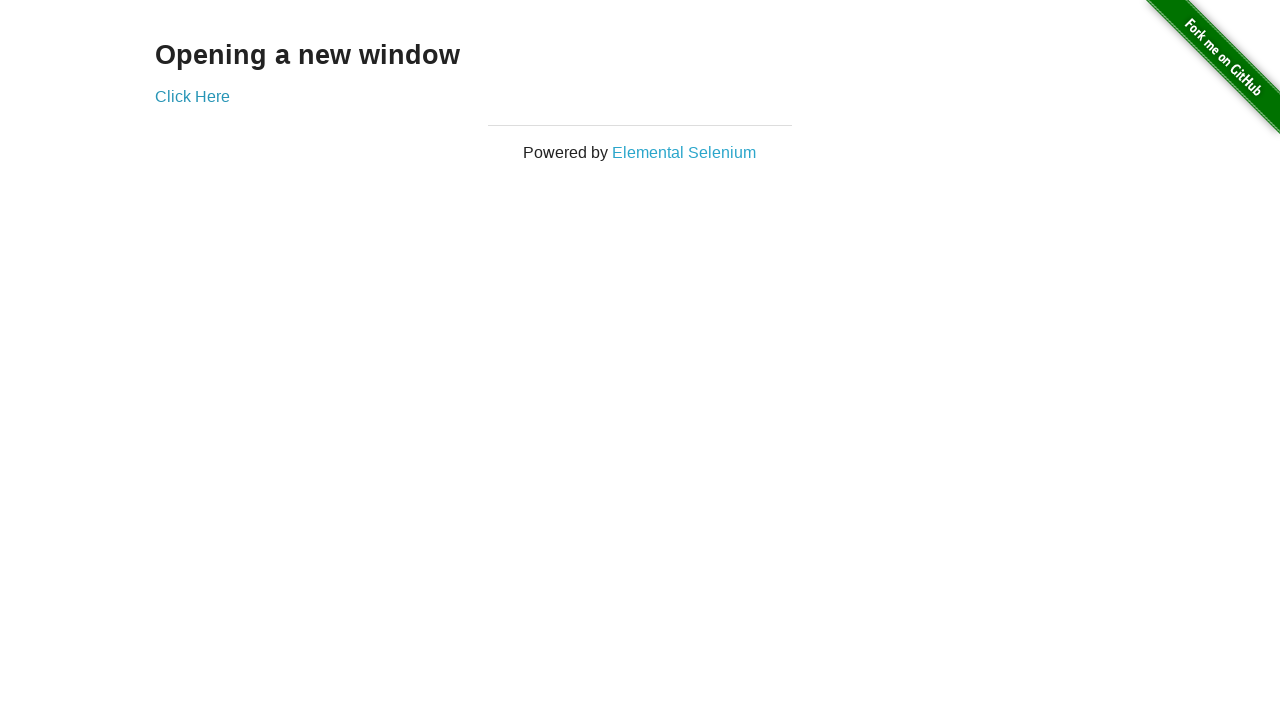

Verified original window title is 'The Internet'
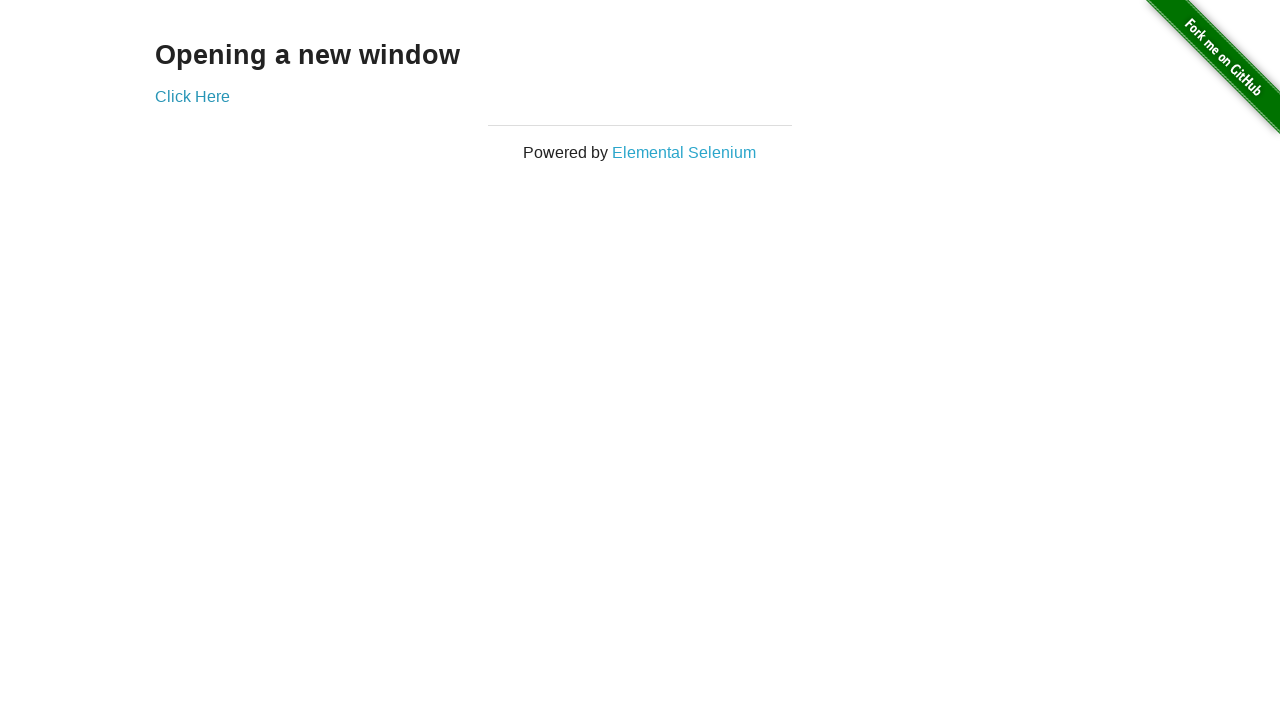

Switched to new window
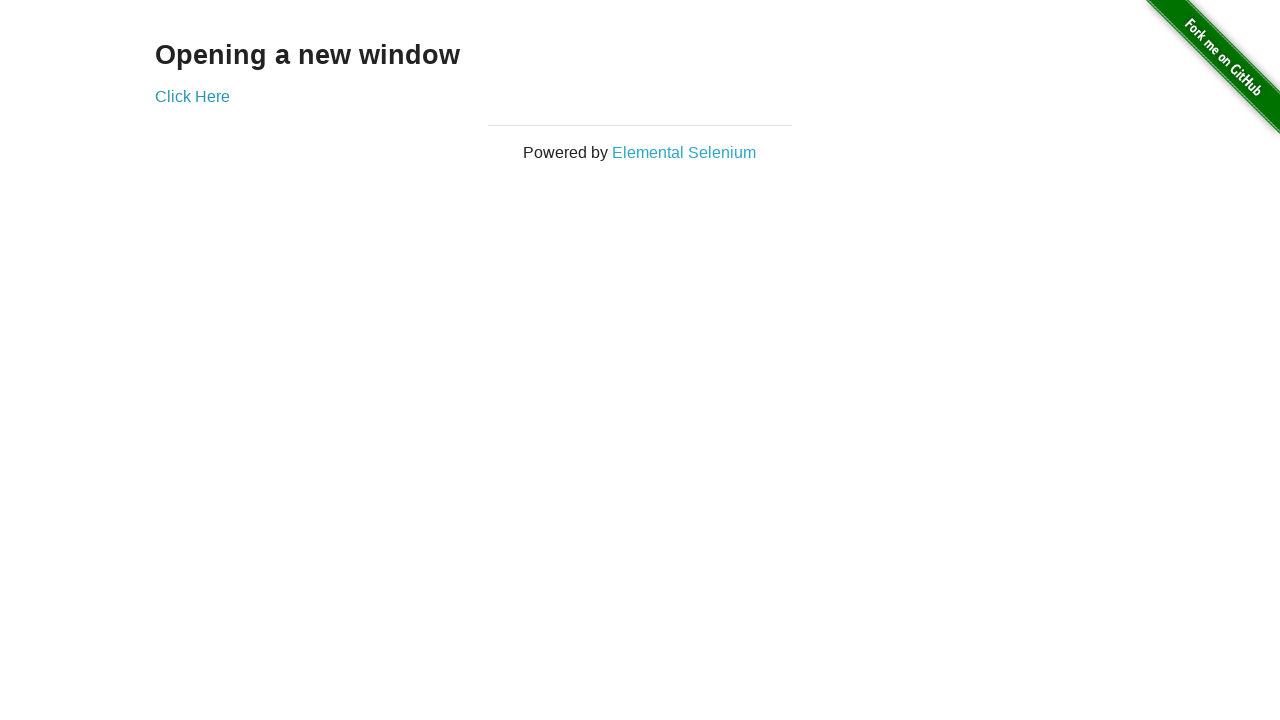

Switched back to original window
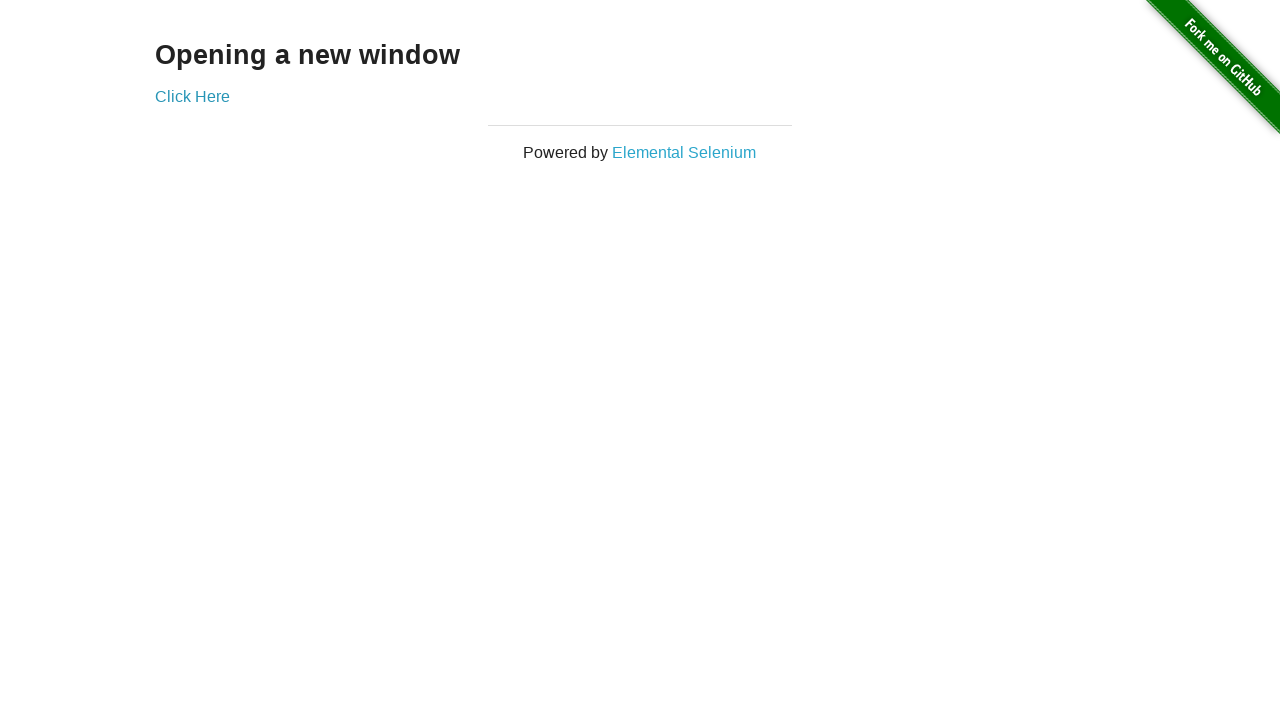

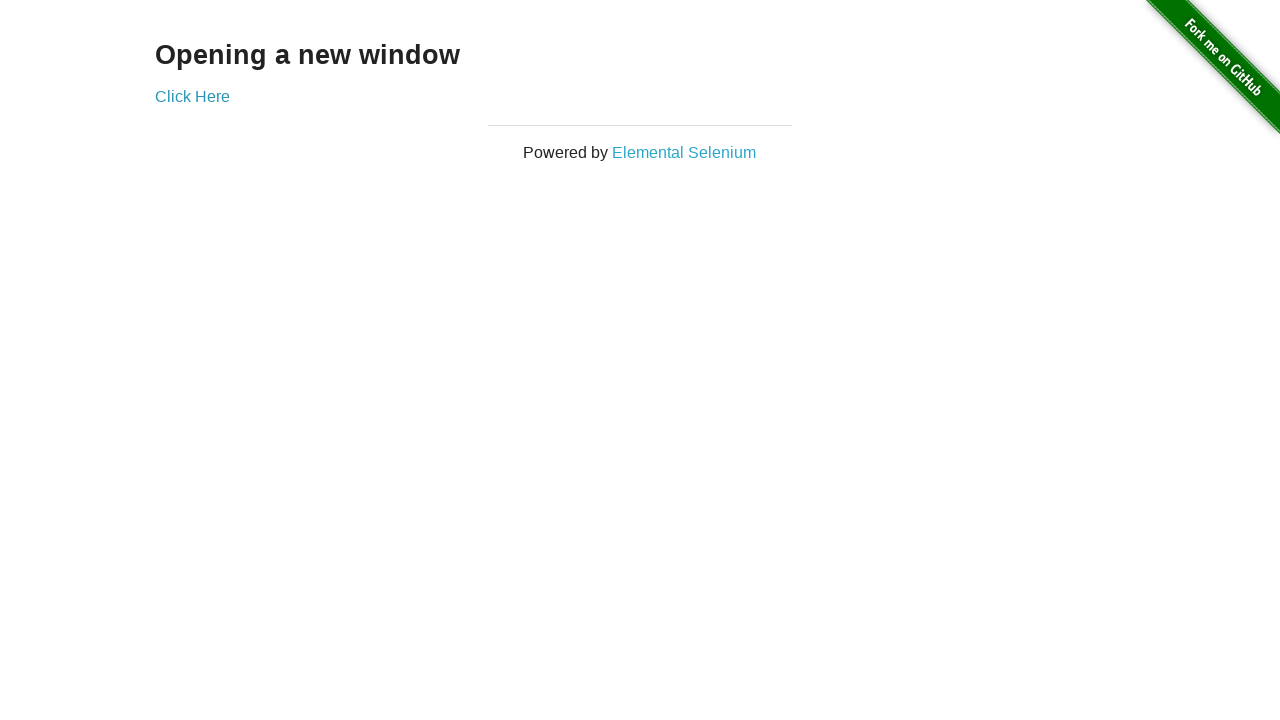